Tests opening a new browser window using Selenium 4's newWindow feature, navigates to a second URL in the new window, and verifies that two windows are open.

Starting URL: http://the-internet.herokuapp.com/windows

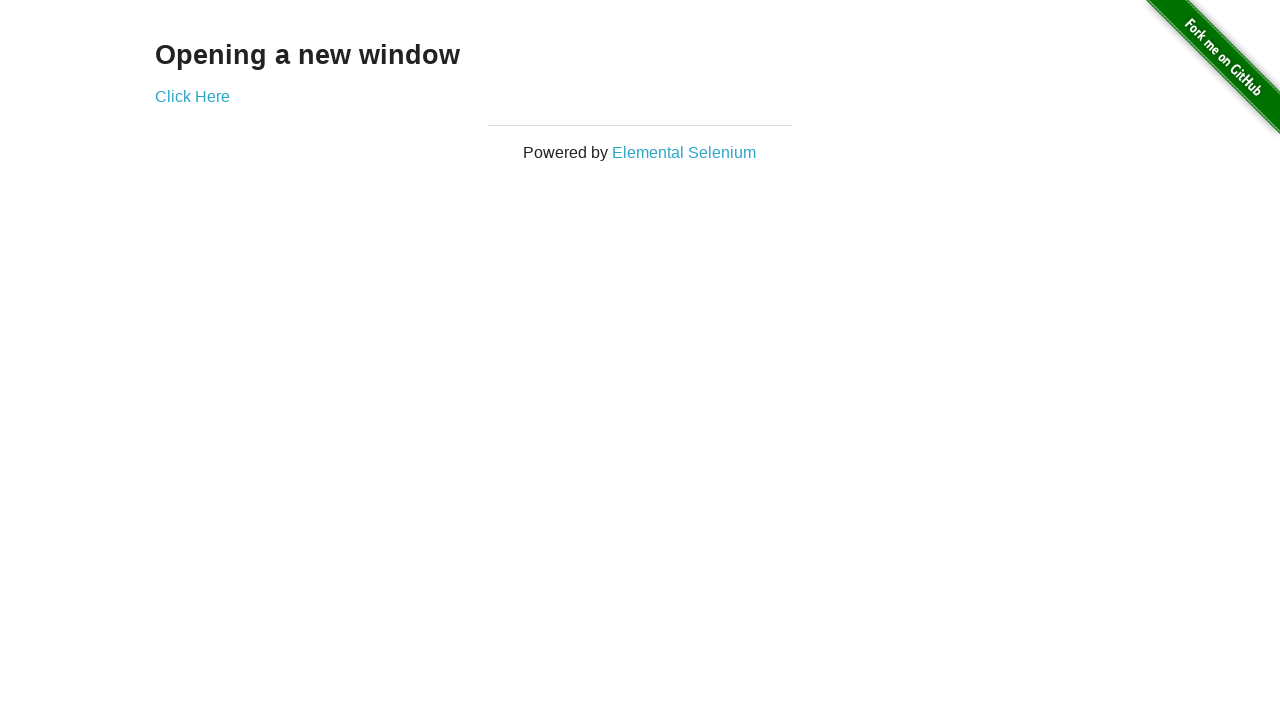

Opened a new browser window
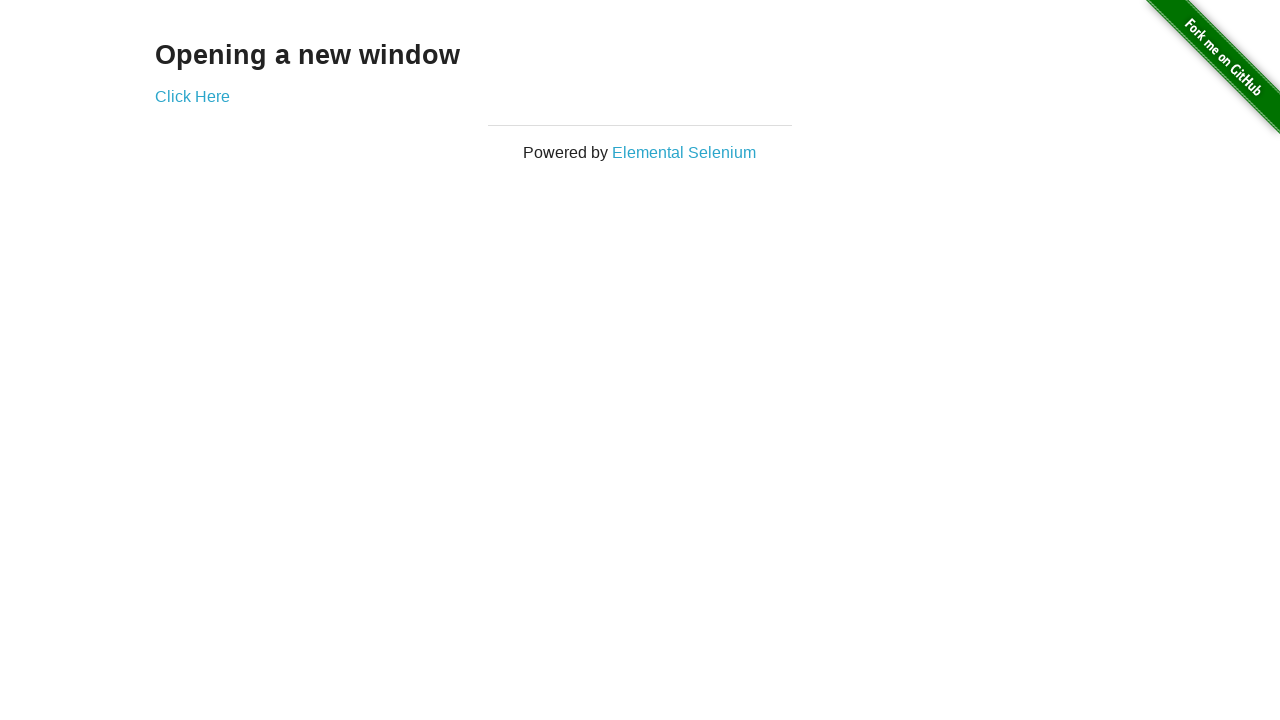

Navigated to the typos page in the new window
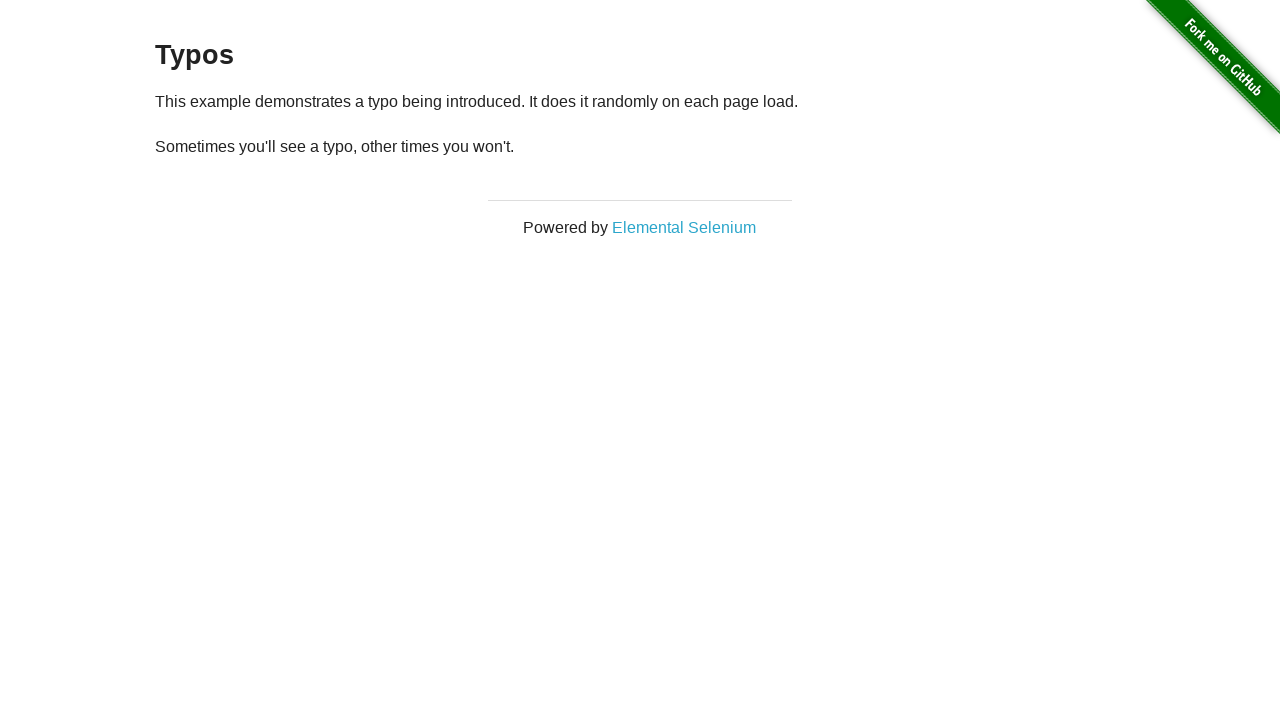

Waited for typos page to load
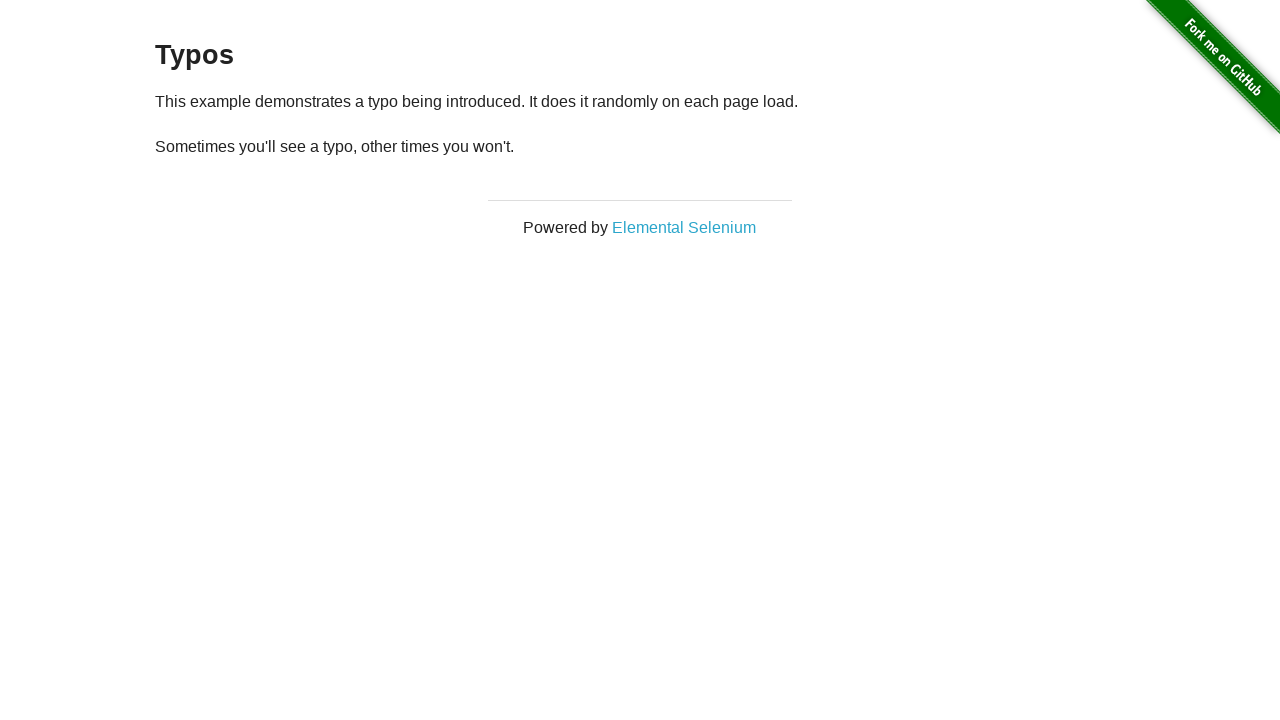

Verified that 2 windows are open
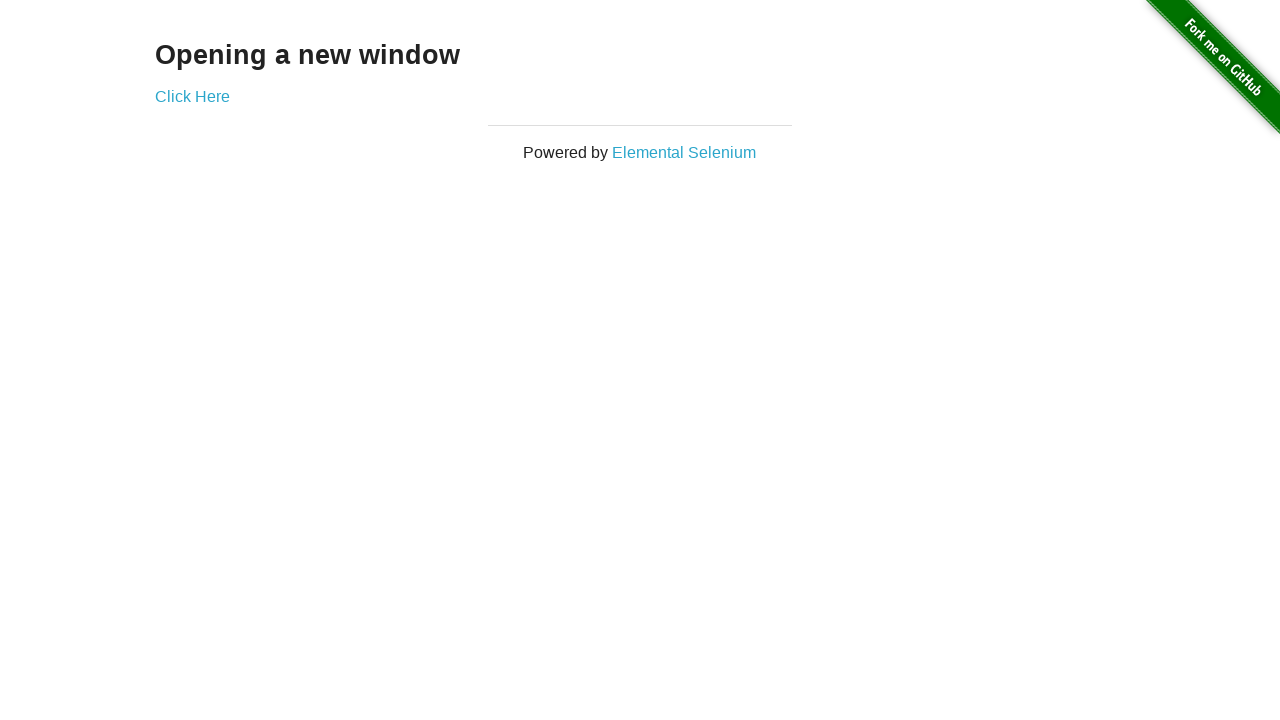

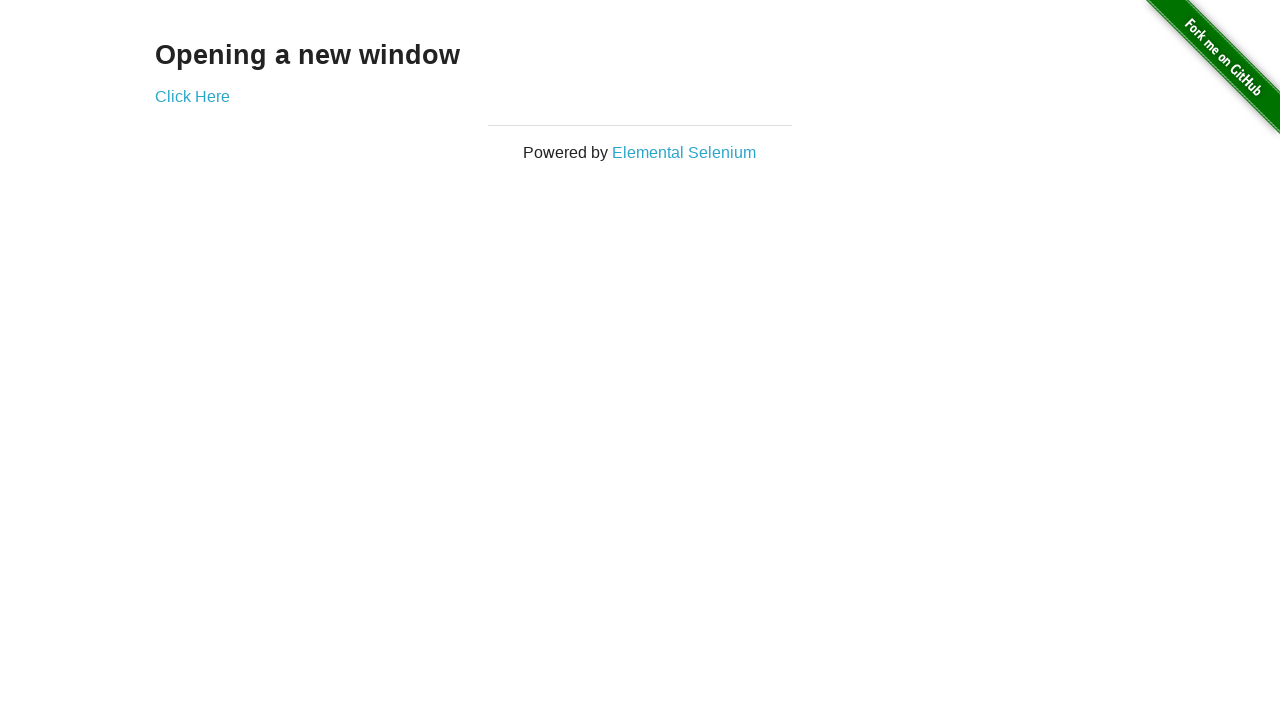